Tests creating a new customer as a bank manager by filling in customer details and verifying the customer appears in the search results.

Starting URL: https://www.globalsqa.com/angularJs-protractor/BankingProject/#/login

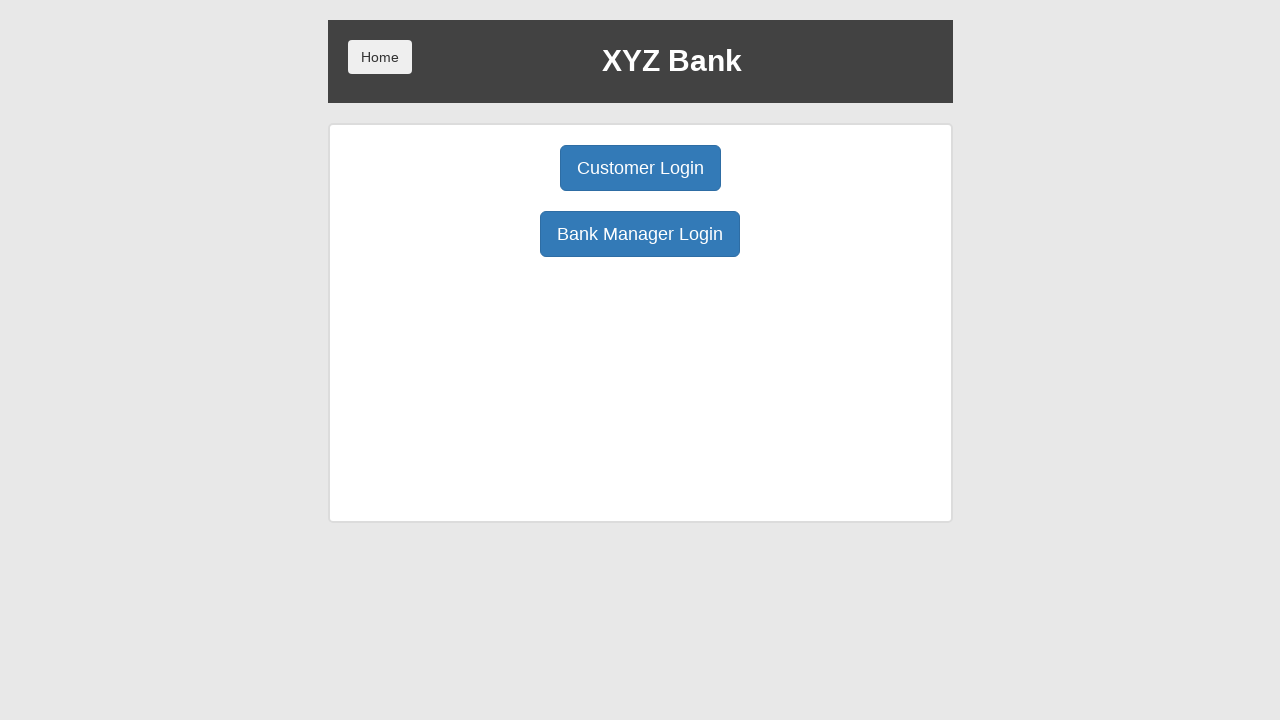

Clicked Manager Login button at (640, 234) on xpath=//button[@ng-click='manager()']
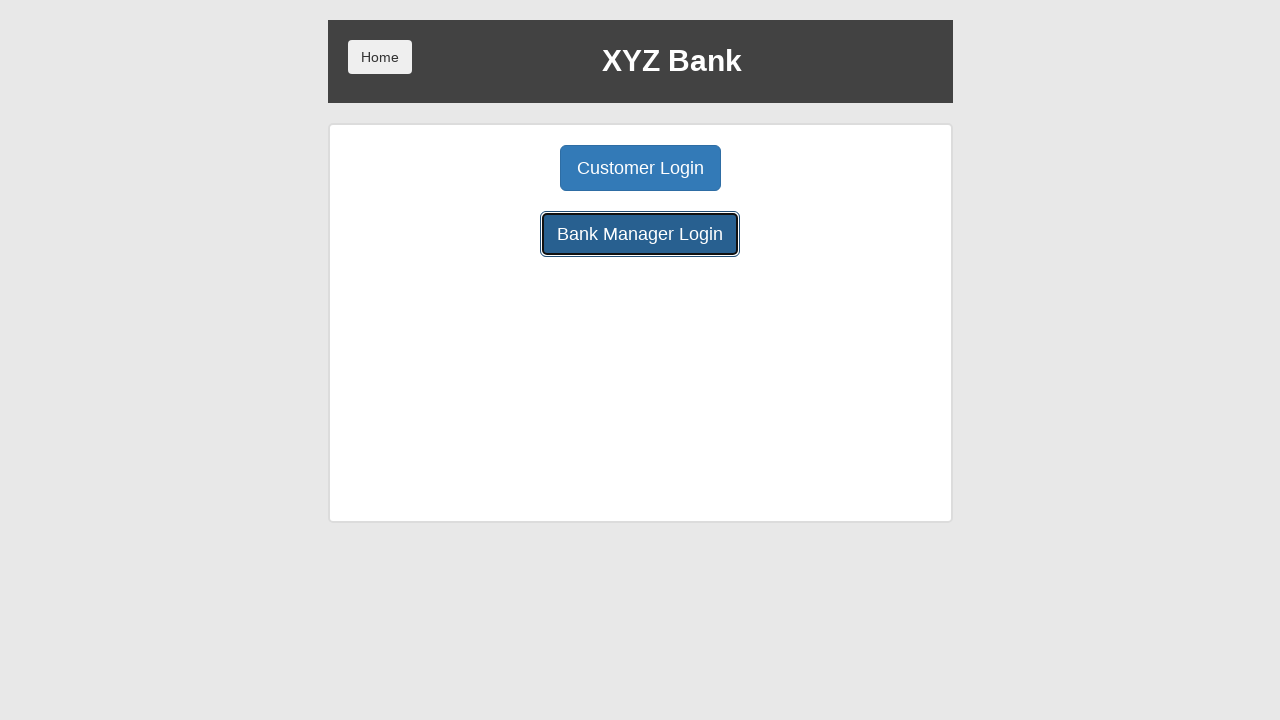

Clicked Add Customer button at (502, 168) on xpath=//button[@ng-click='addCust()']
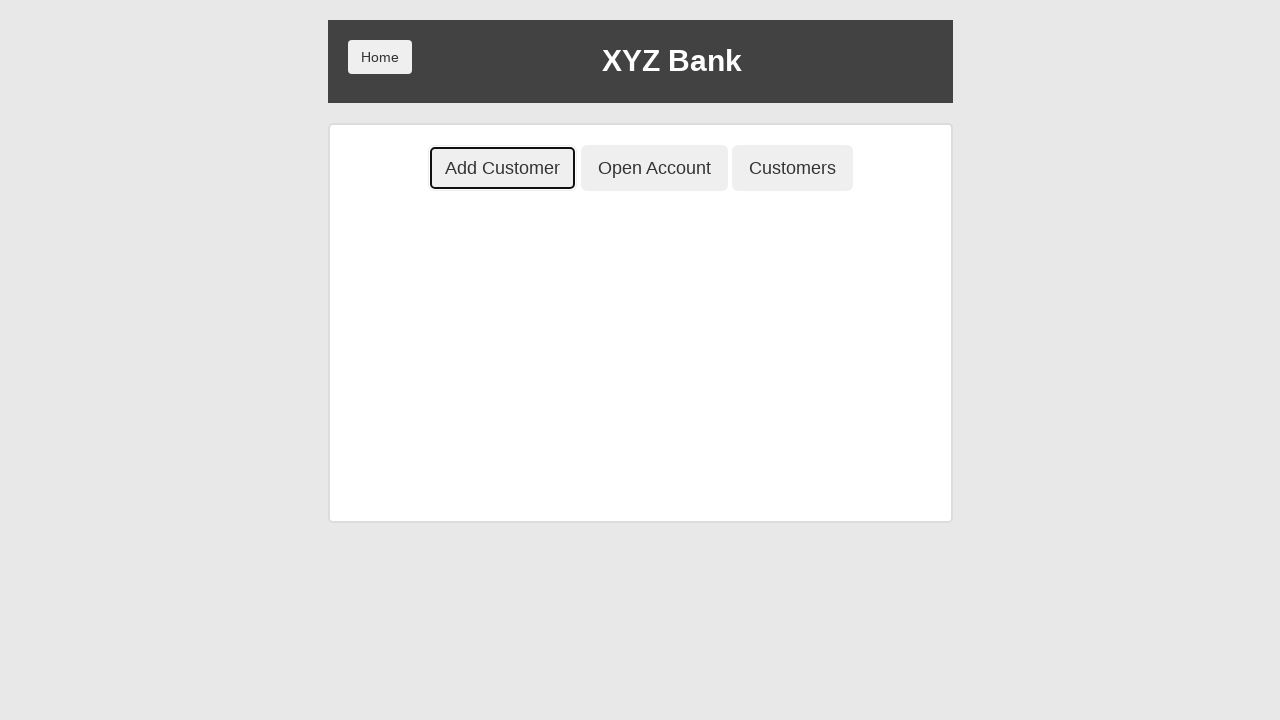

Filled in first name field with 'TestFirstName' on //input[@ng-model='fName']
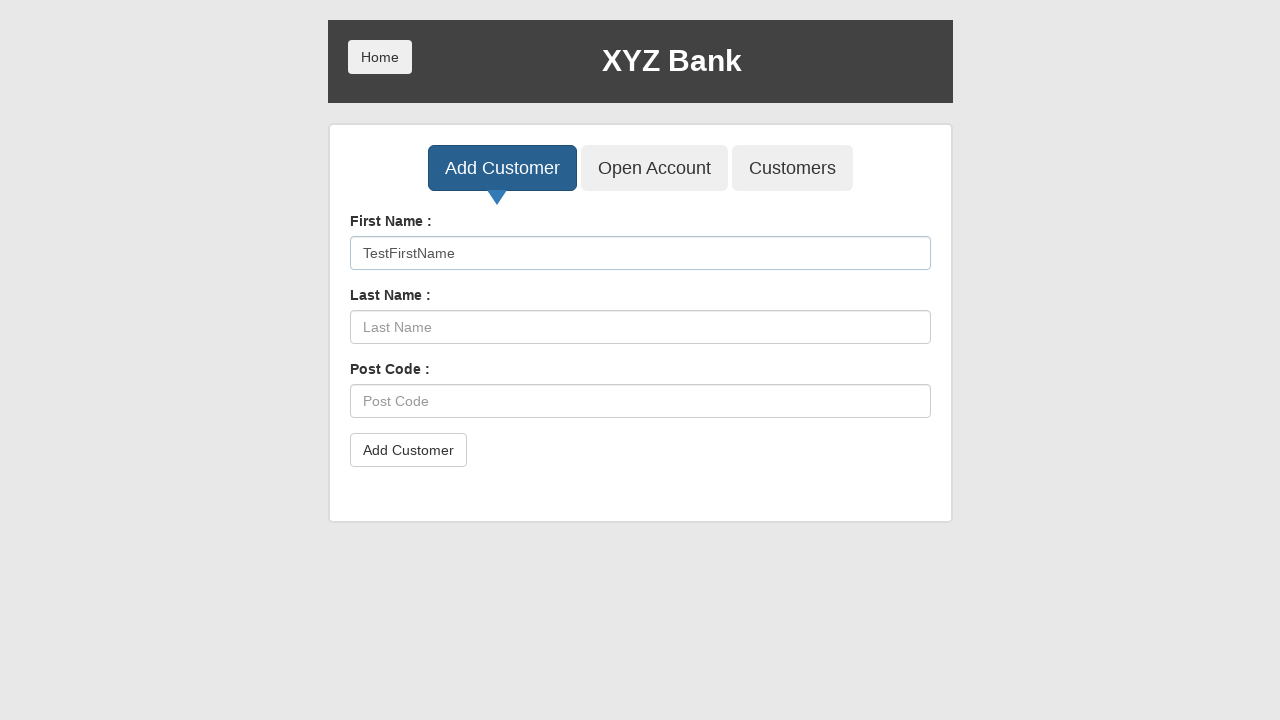

Filled in last name field with 'TestLastName' on //input[@ng-model='lName']
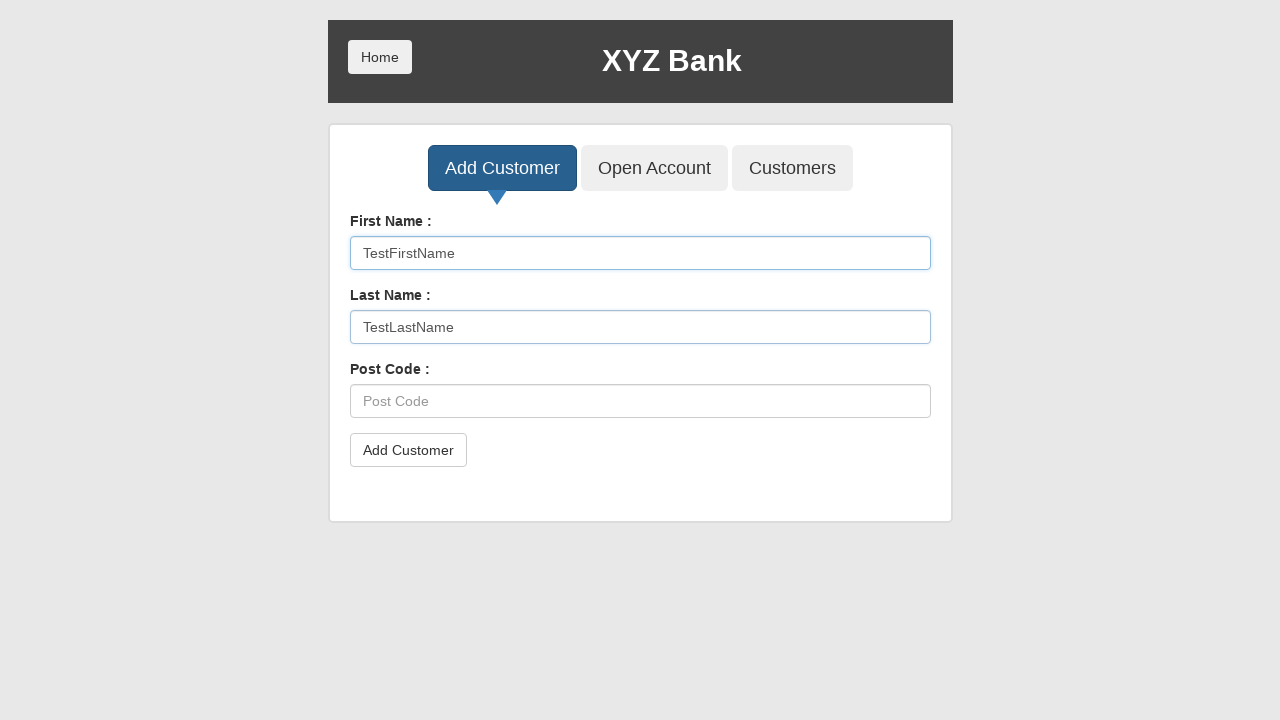

Filled in post code field with '12345' on //input[@ng-model='postCd']
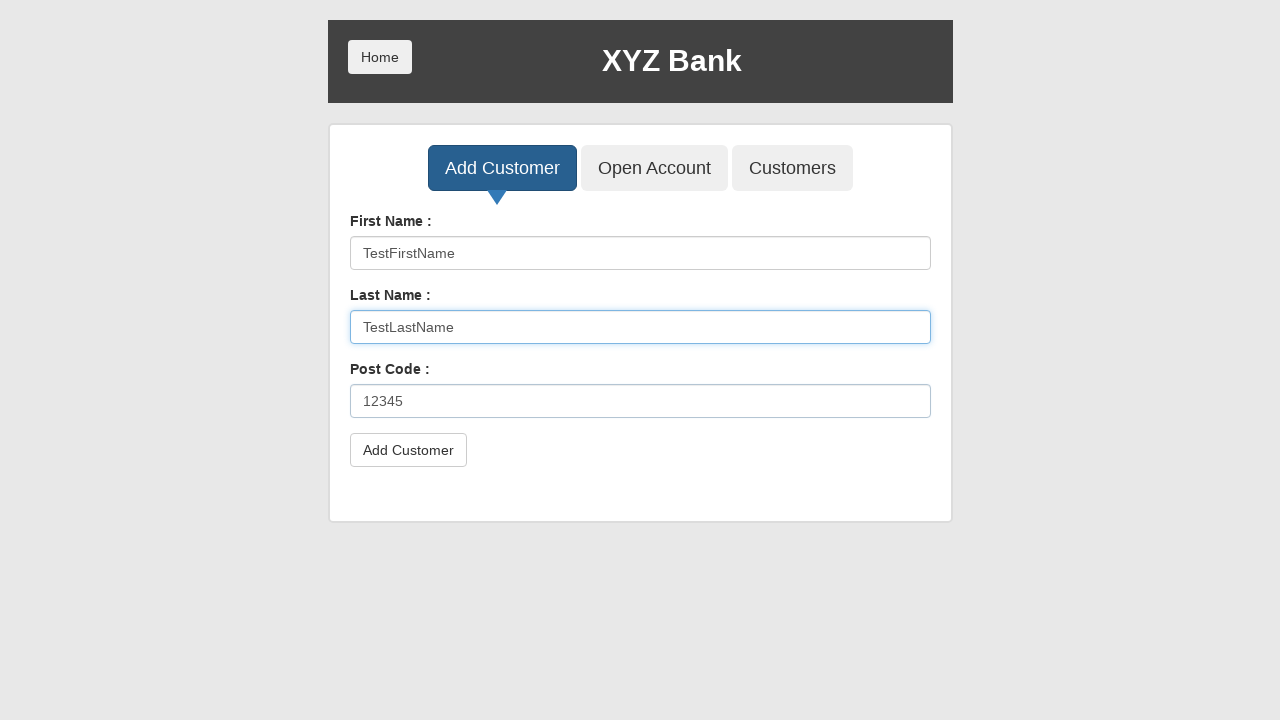

Clicked submit button to create new customer at (408, 450) on xpath=//button[@type='submit']
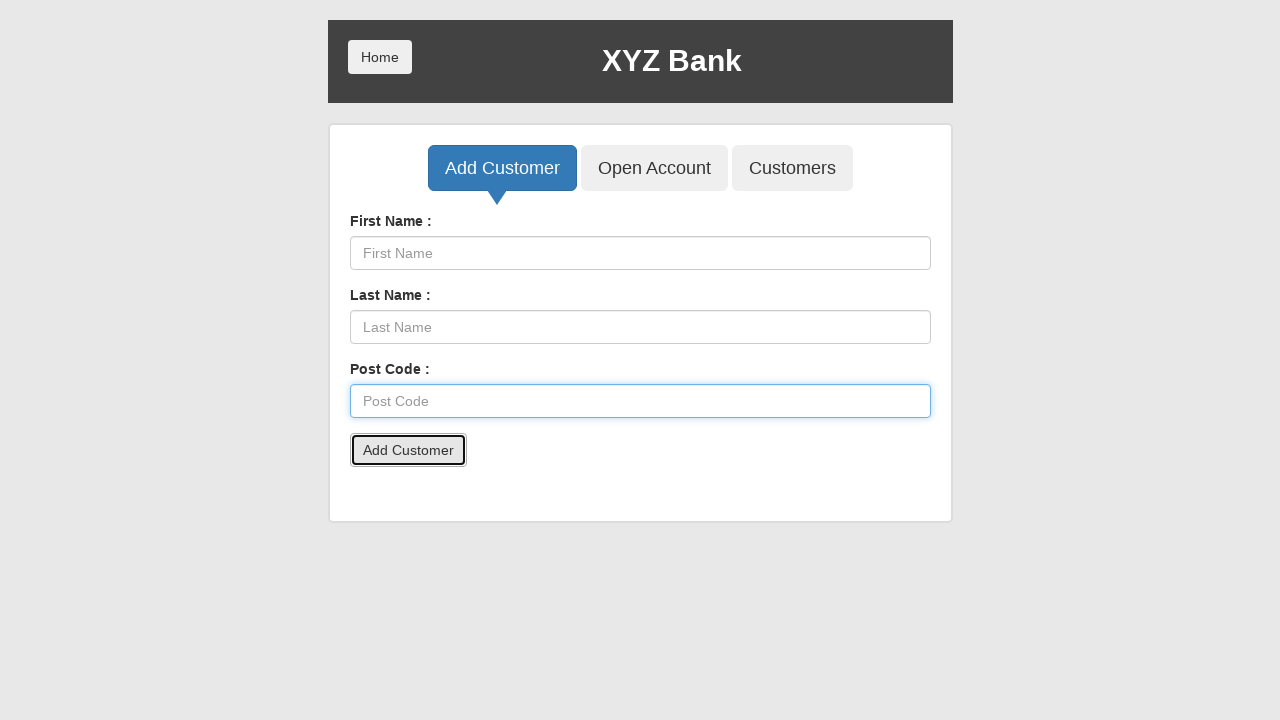

Accepted alert dialog and waited for 500ms
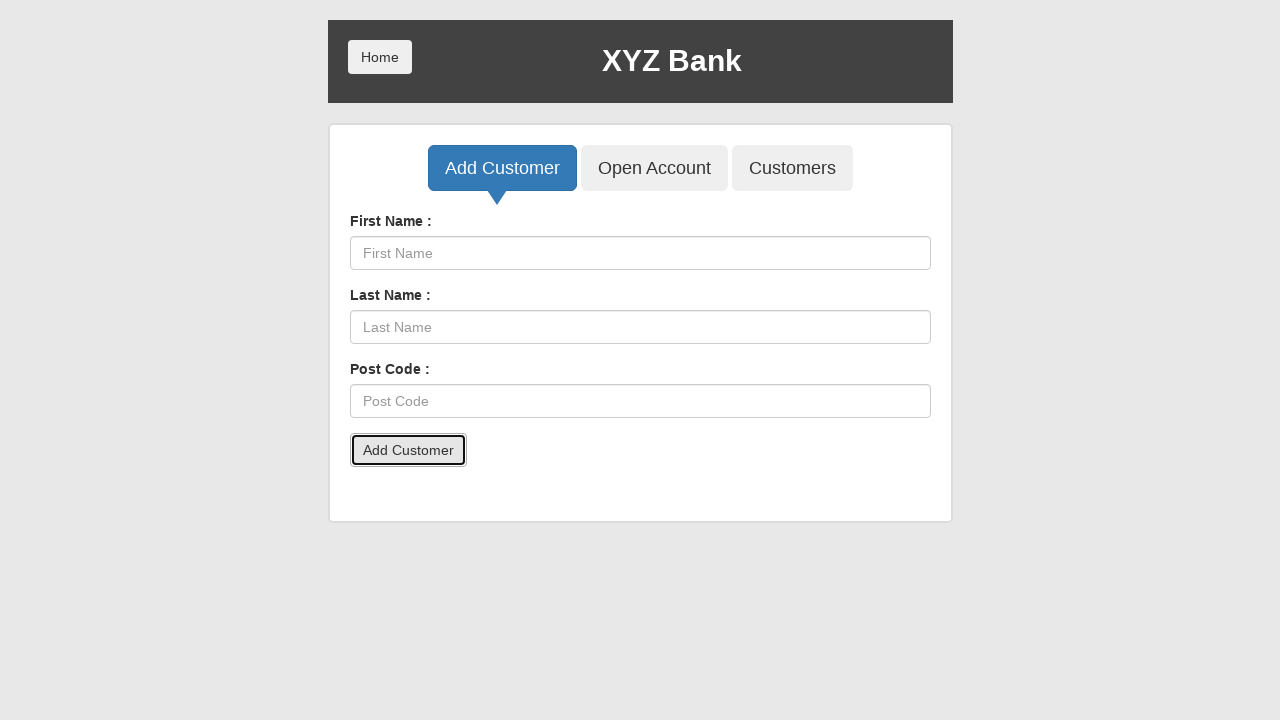

Clicked Customers button to view customer list at (792, 168) on xpath=//button[@ng-click='showCust()']
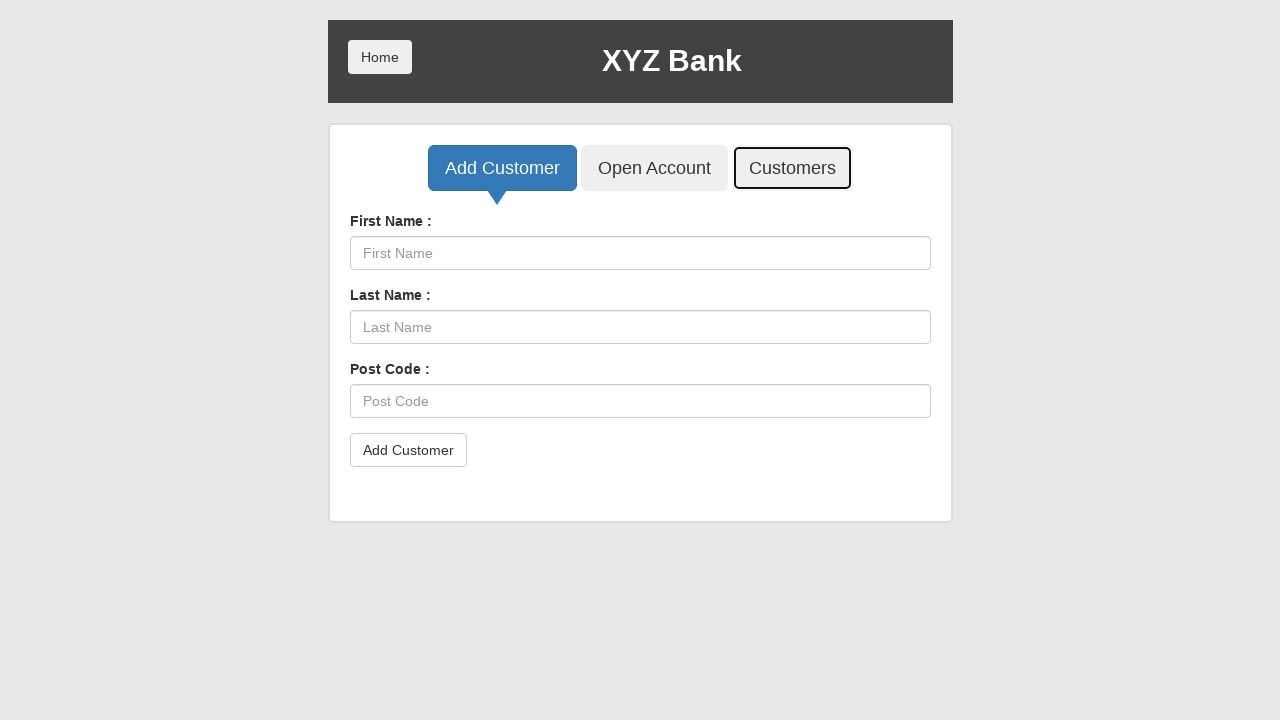

Filled in search field with 'TestFirstName' to find created customer on //input[@ng-model='searchCustomer']
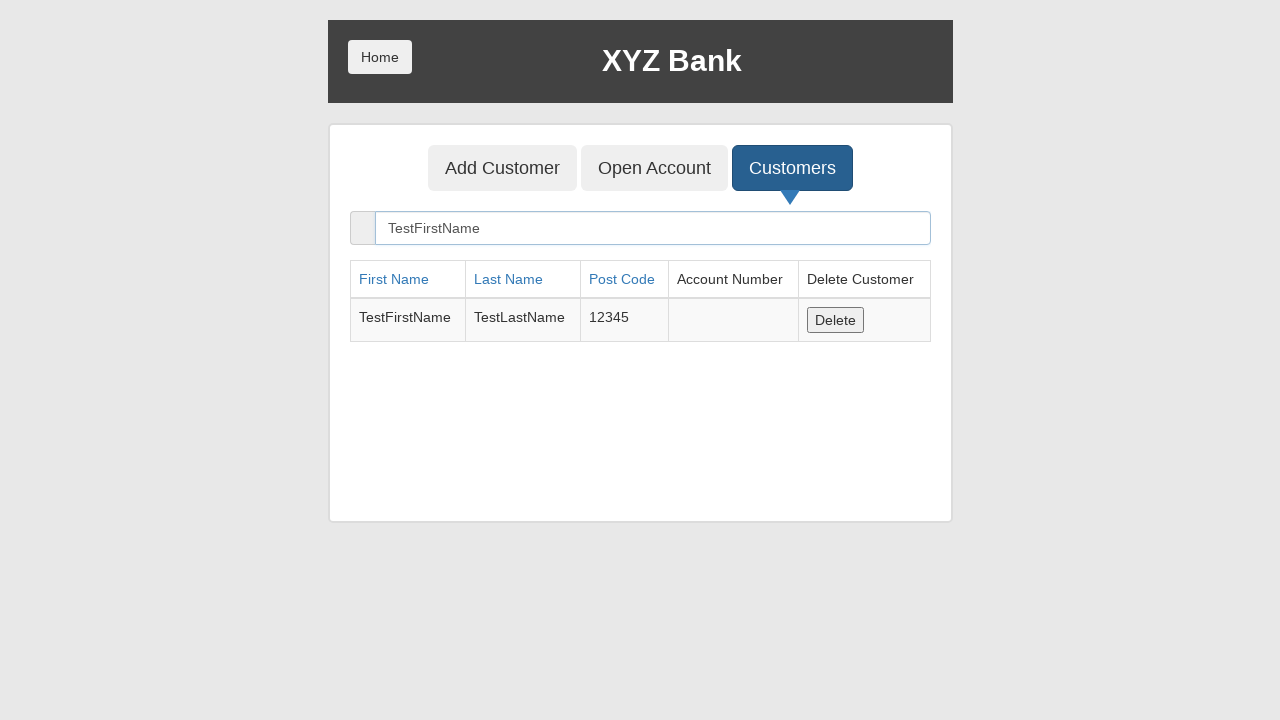

Verified customer appears in search results - new customer successfully created
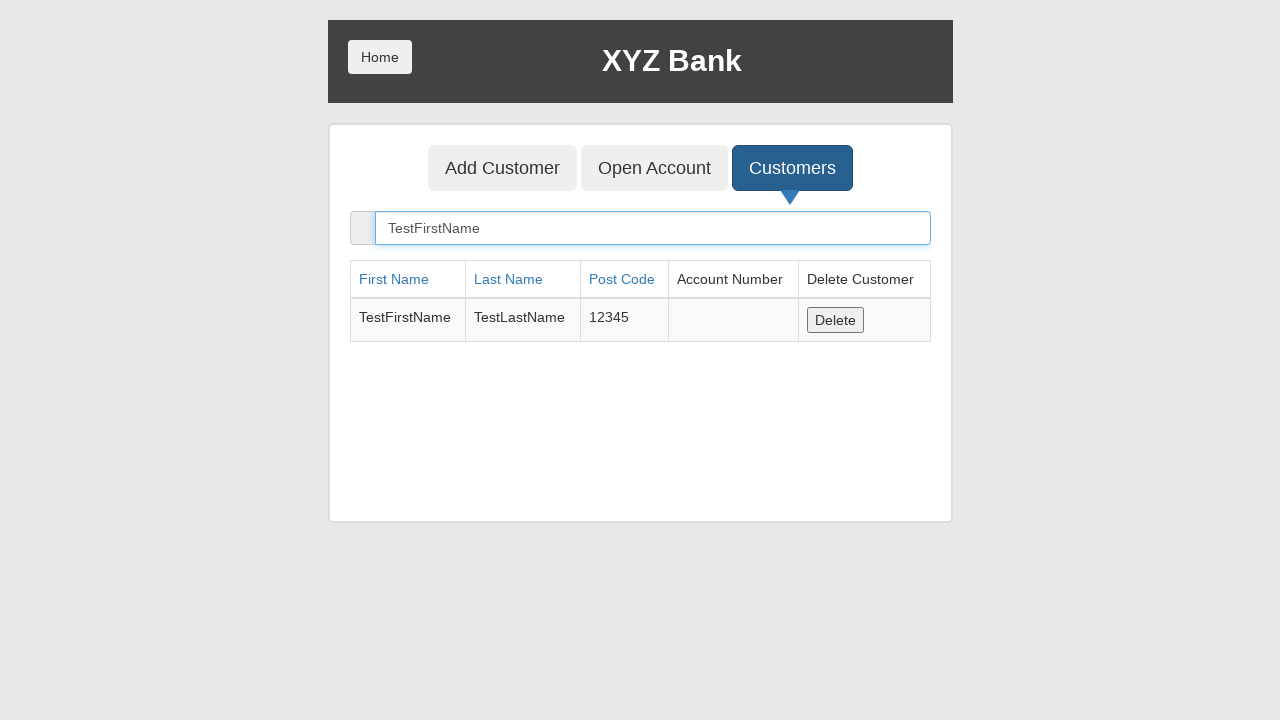

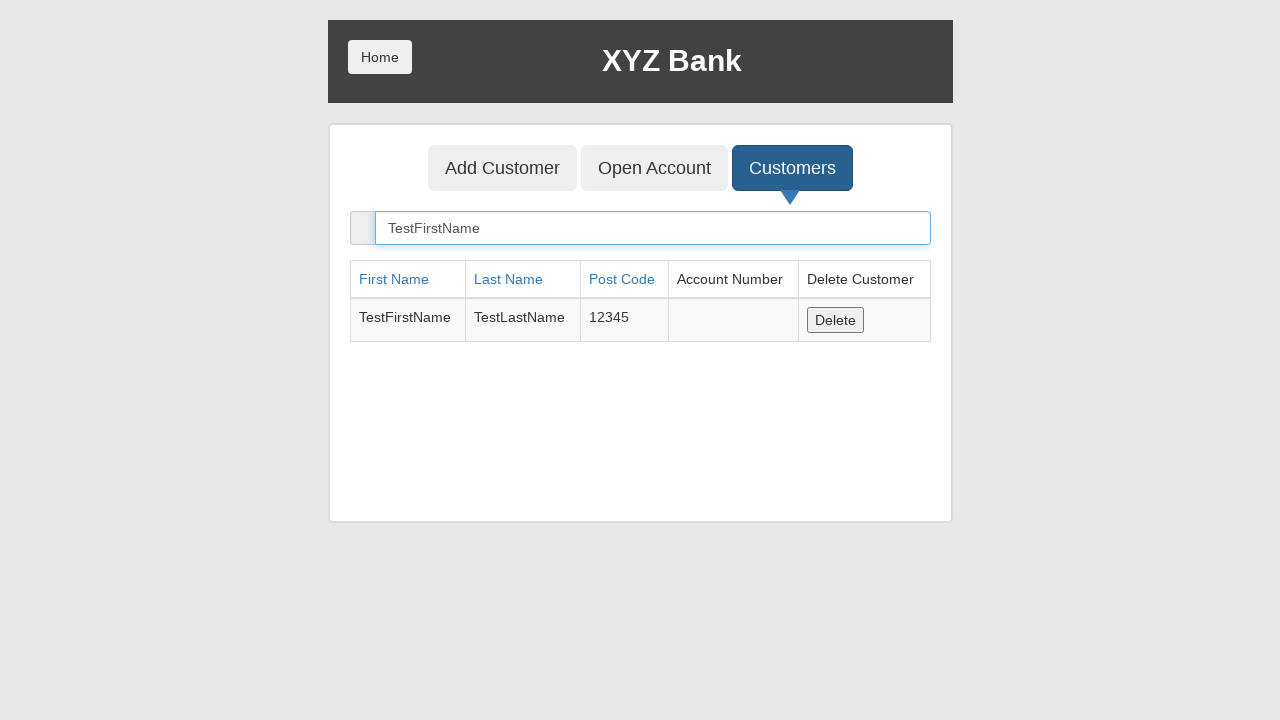